Tests an explicit wait scenario where the script waits for a price element to display "$100", then clicks a book button, calculates a mathematical answer based on a displayed value (using log of absolute value of 12*sin(x)), fills in the answer field, and submits the form.

Starting URL: http://suninjuly.github.io/explicit_wait2.html

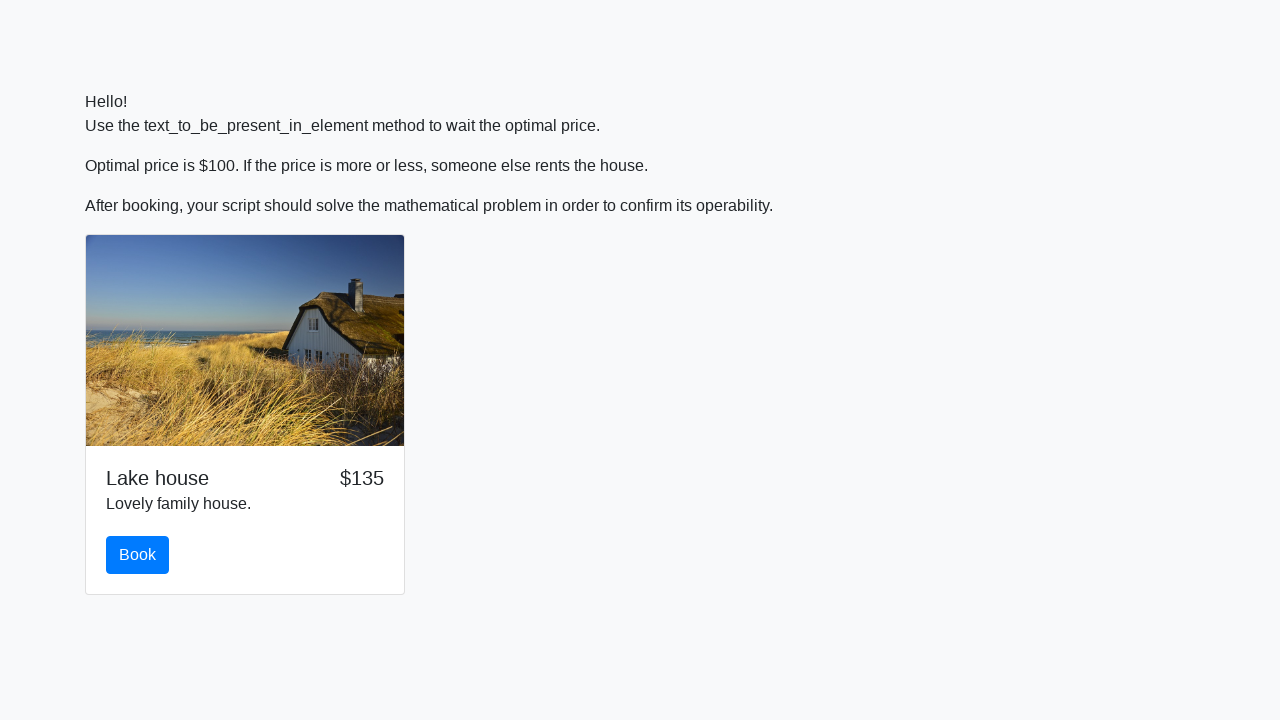

Waited for price element to display '$100'
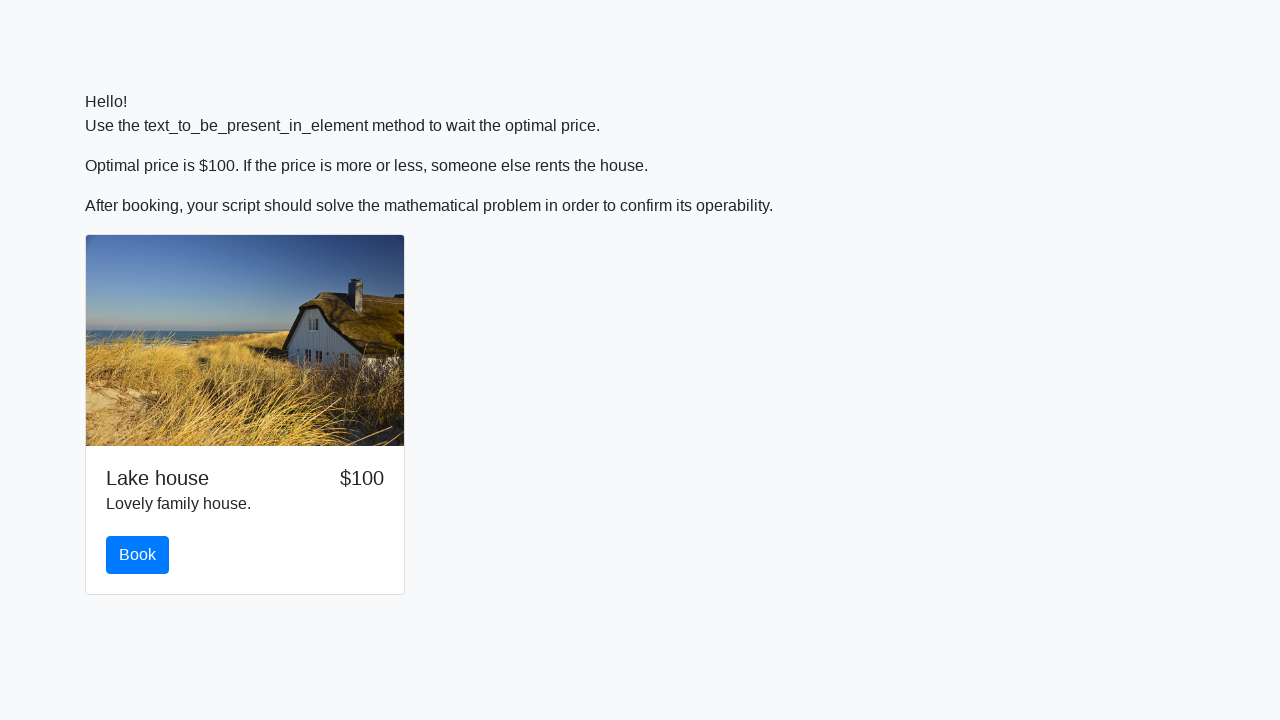

Clicked the book button at (138, 555) on #book
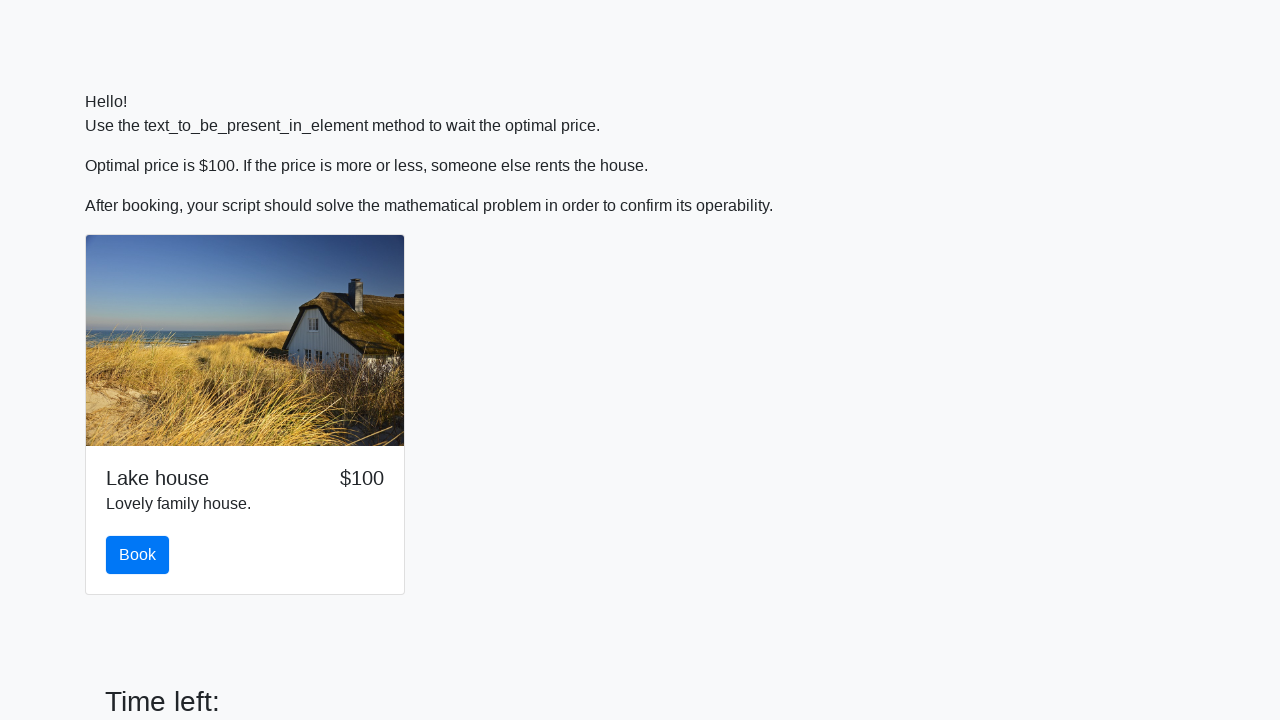

Retrieved value from input_value element: 607
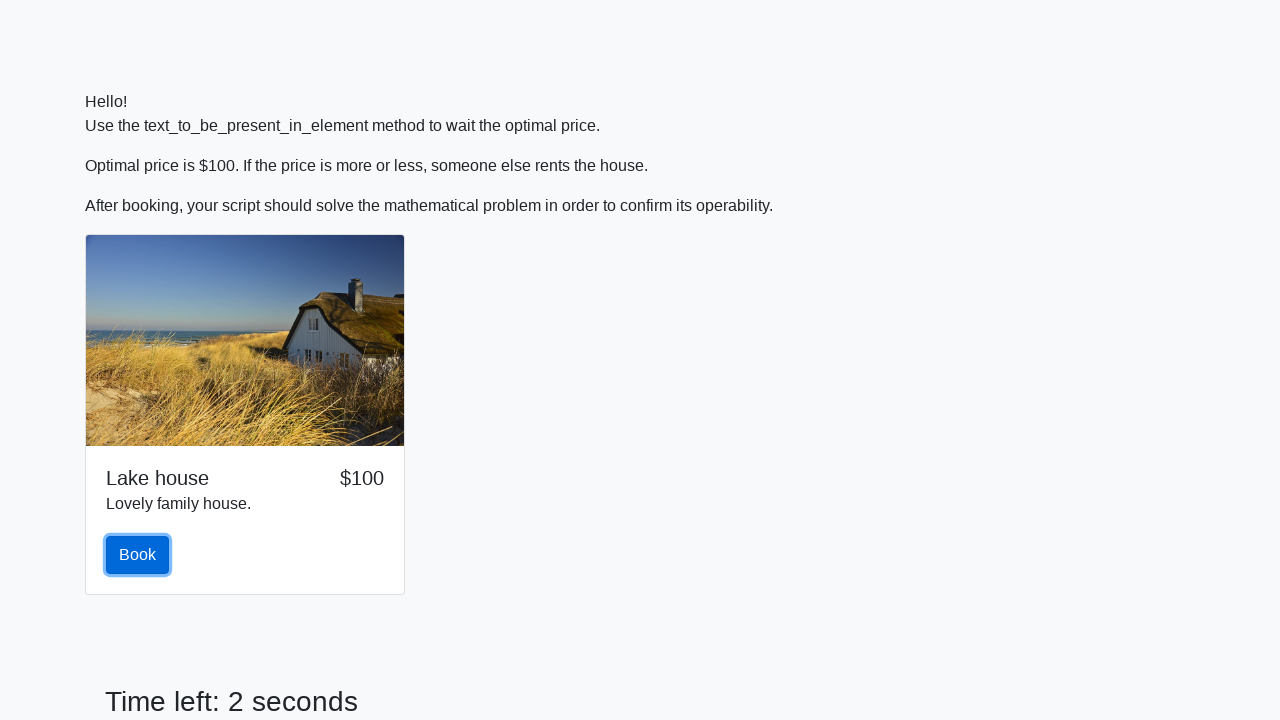

Calculated answer using log(abs(12*sin(x))) formula: 2.011755335774452
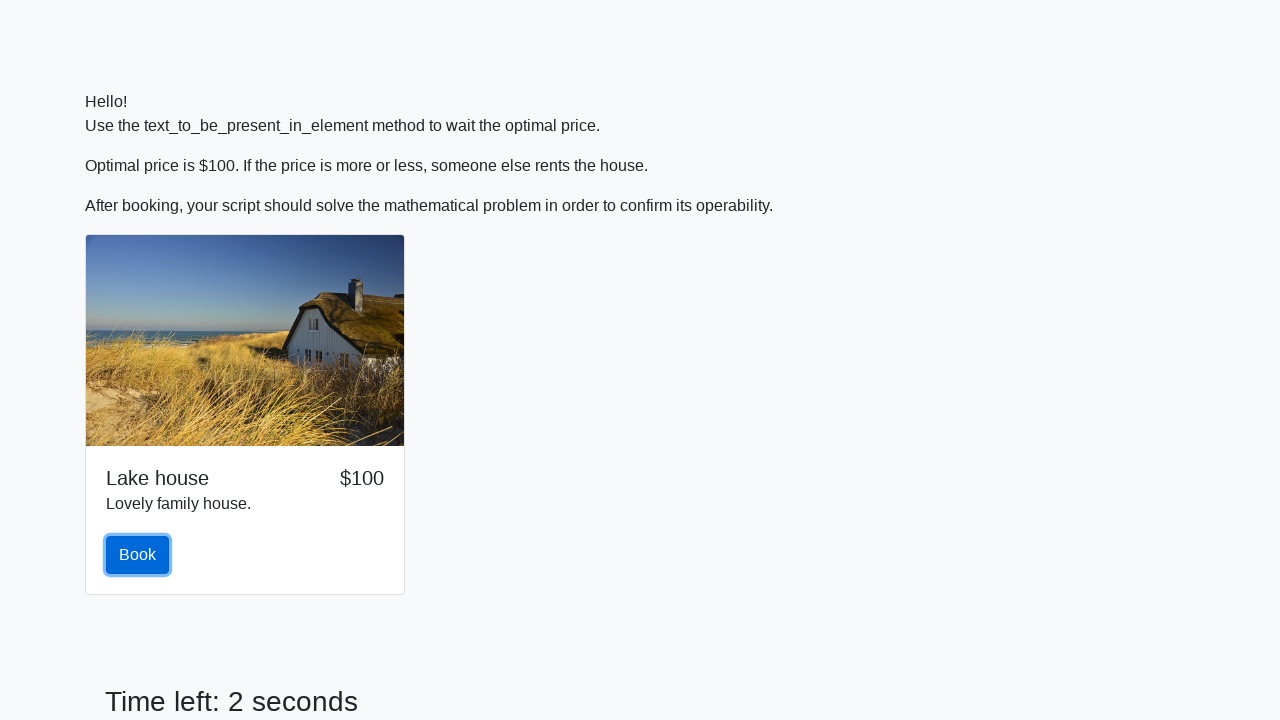

Filled answer field with calculated value: 2.011755335774452 on #answer
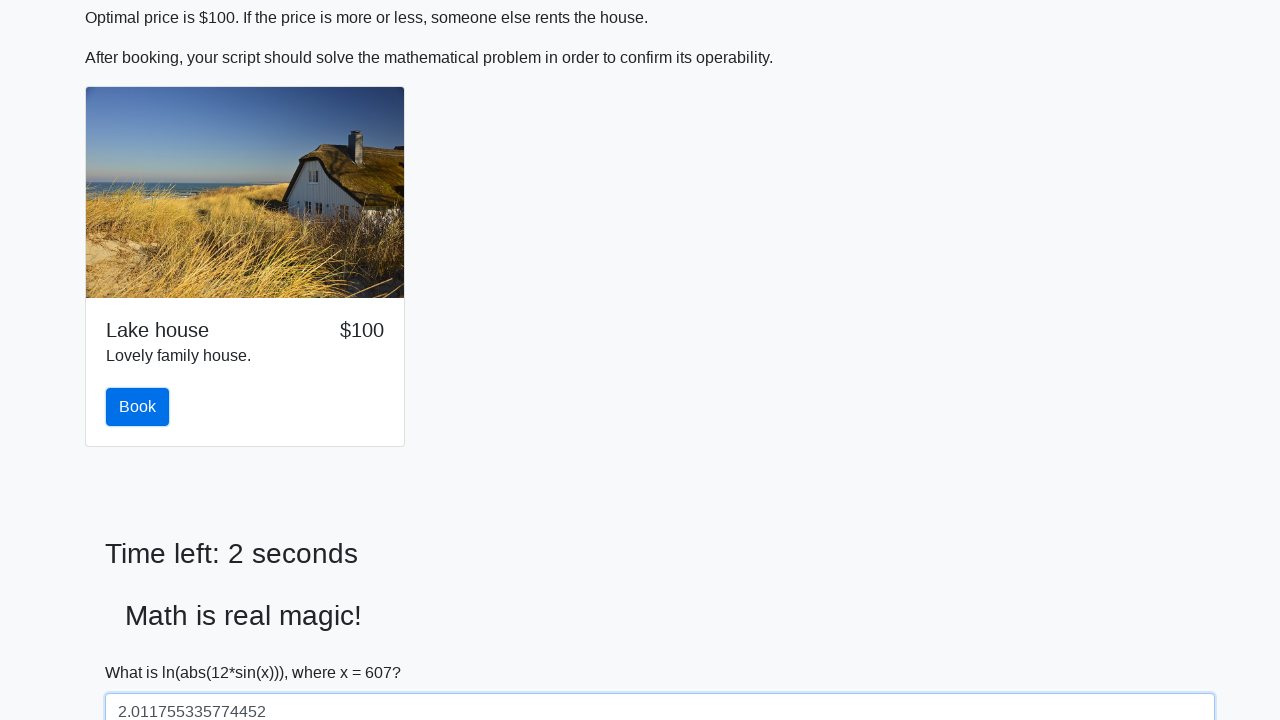

Clicked submit button to submit the form at (143, 651) on [type='submit']
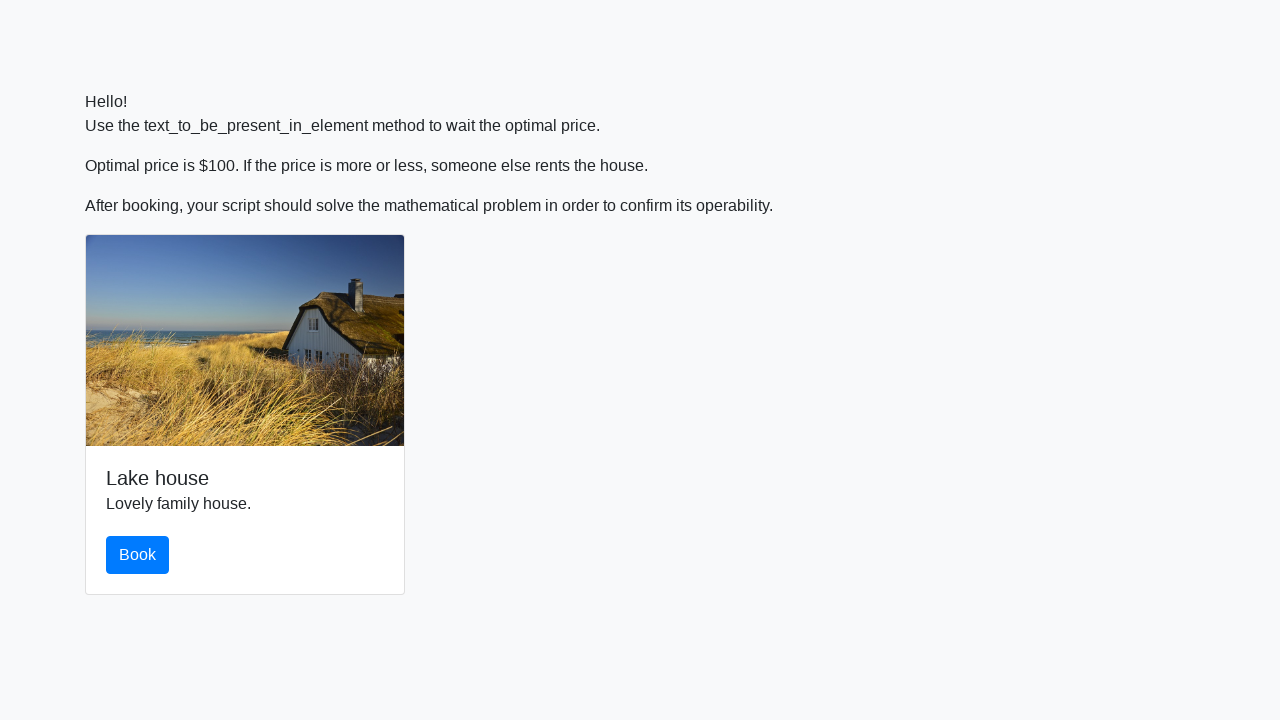

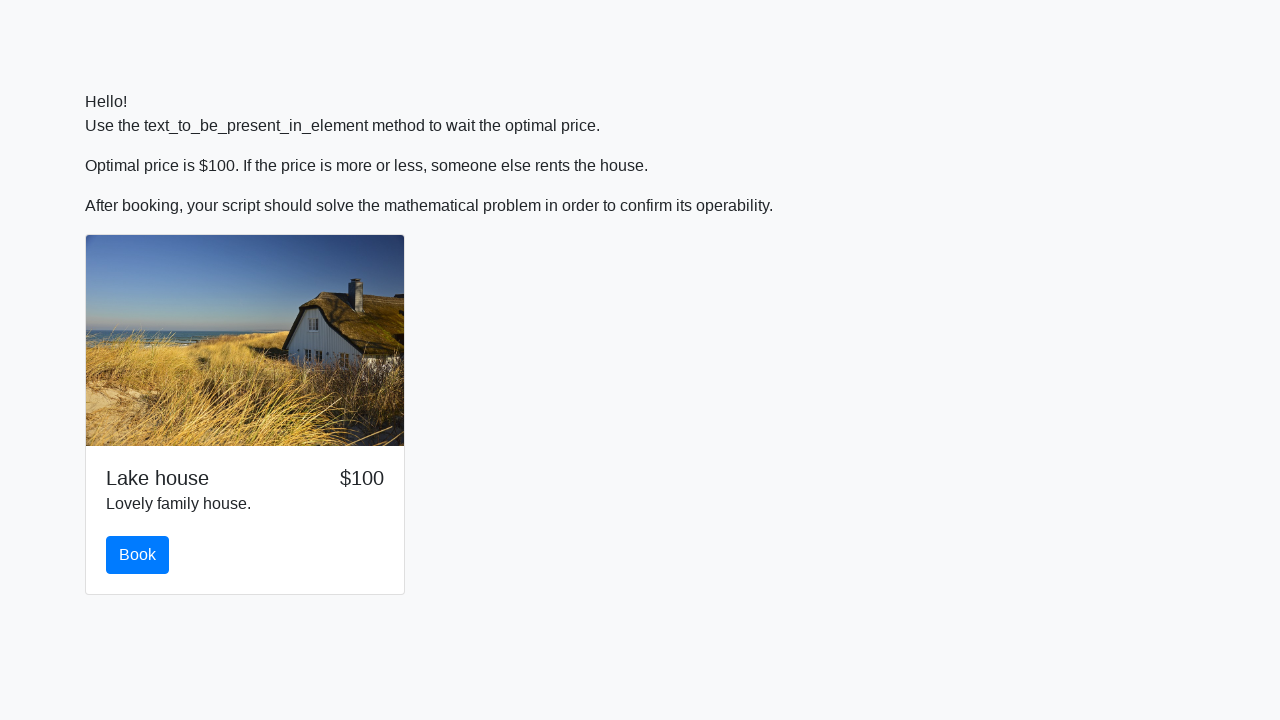